Navigates to download page and initiates PDF file download

Starting URL: http://the-internet.herokuapp.com/download

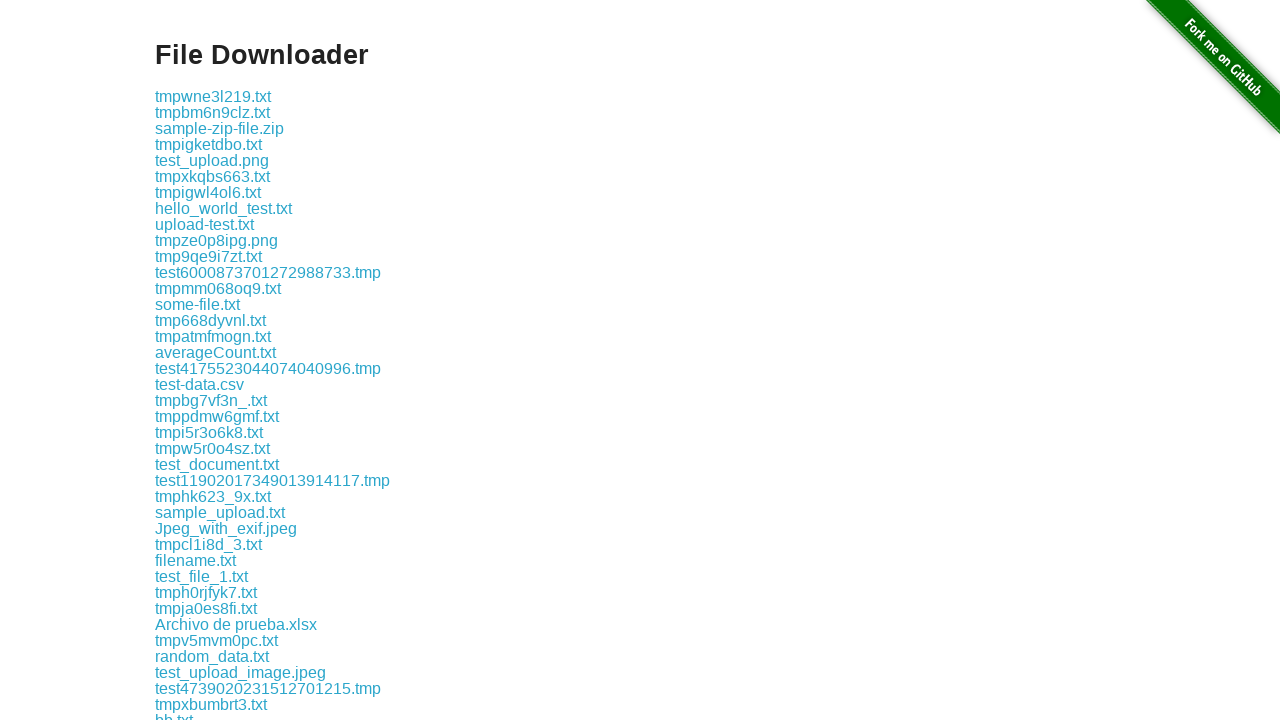

Waited for download links to be visible
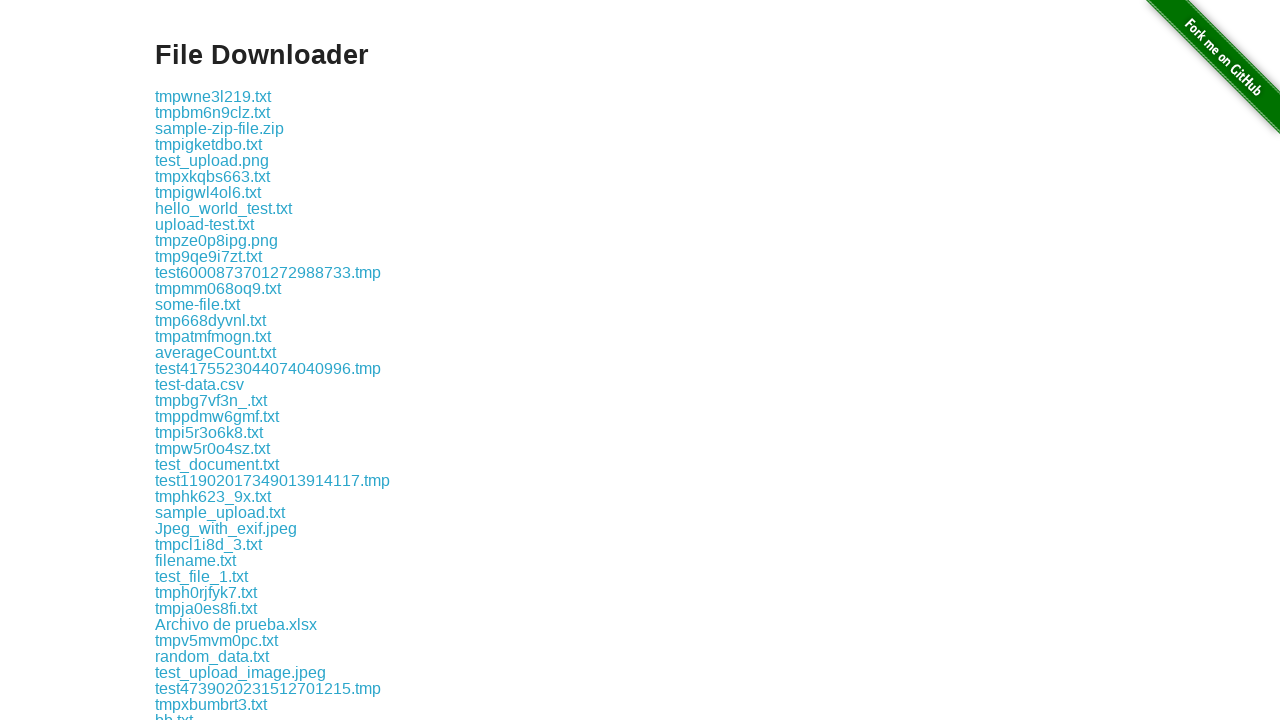

Clicked on PDF file link to initiate download at (225, 360) on a[href*='.pdf']
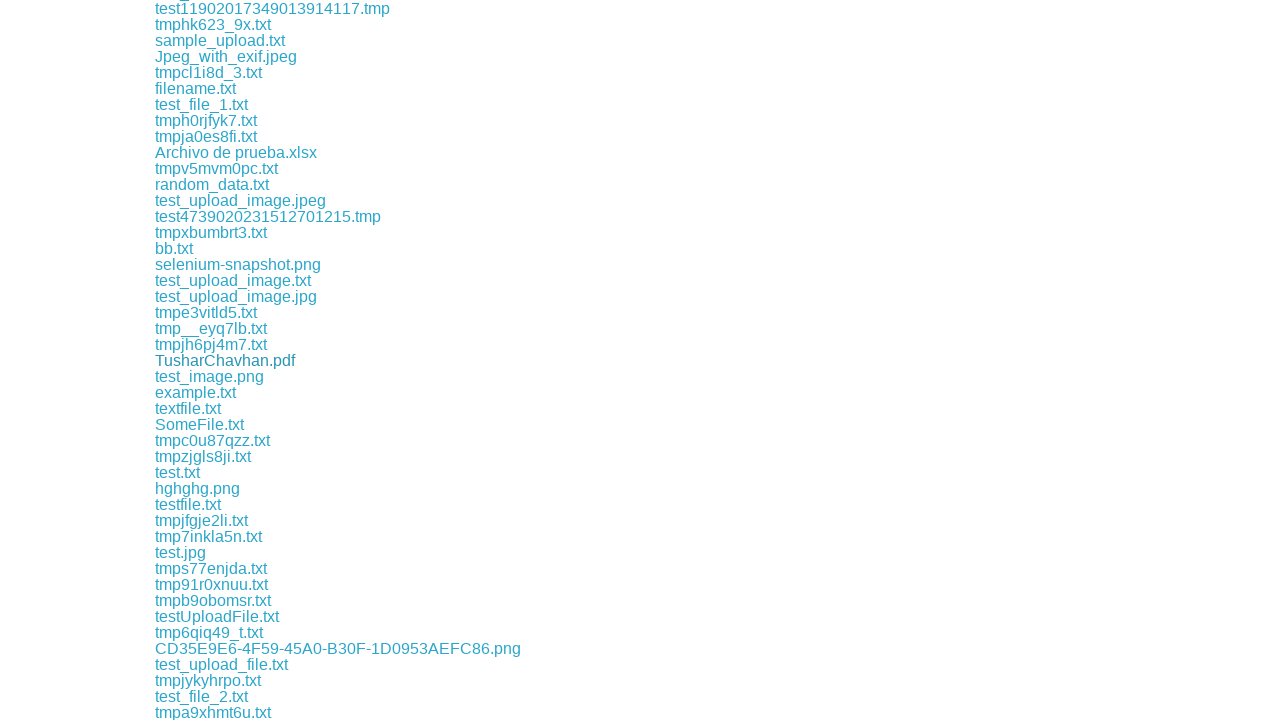

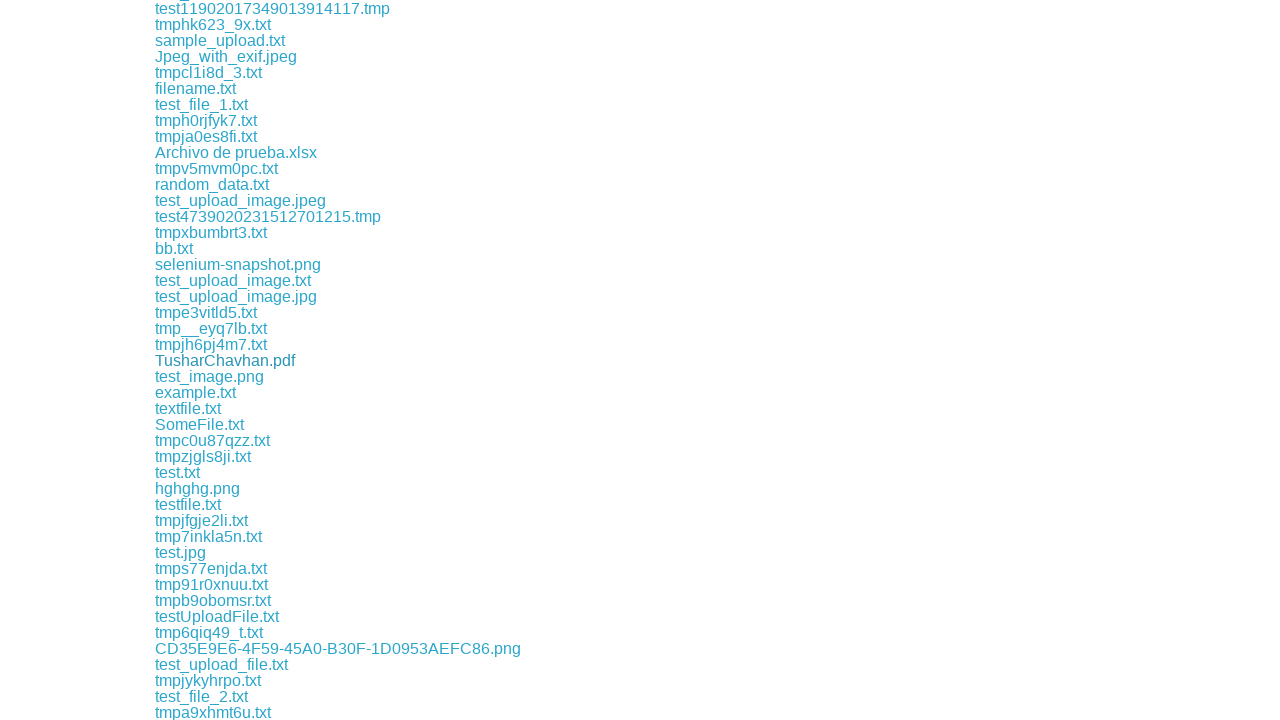